Tests alert handling functionality by triggering different types of alerts (simple alert and confirmation dialog) and interacting with them

Starting URL: https://rahulshettyacademy.com/AutomationPractice/

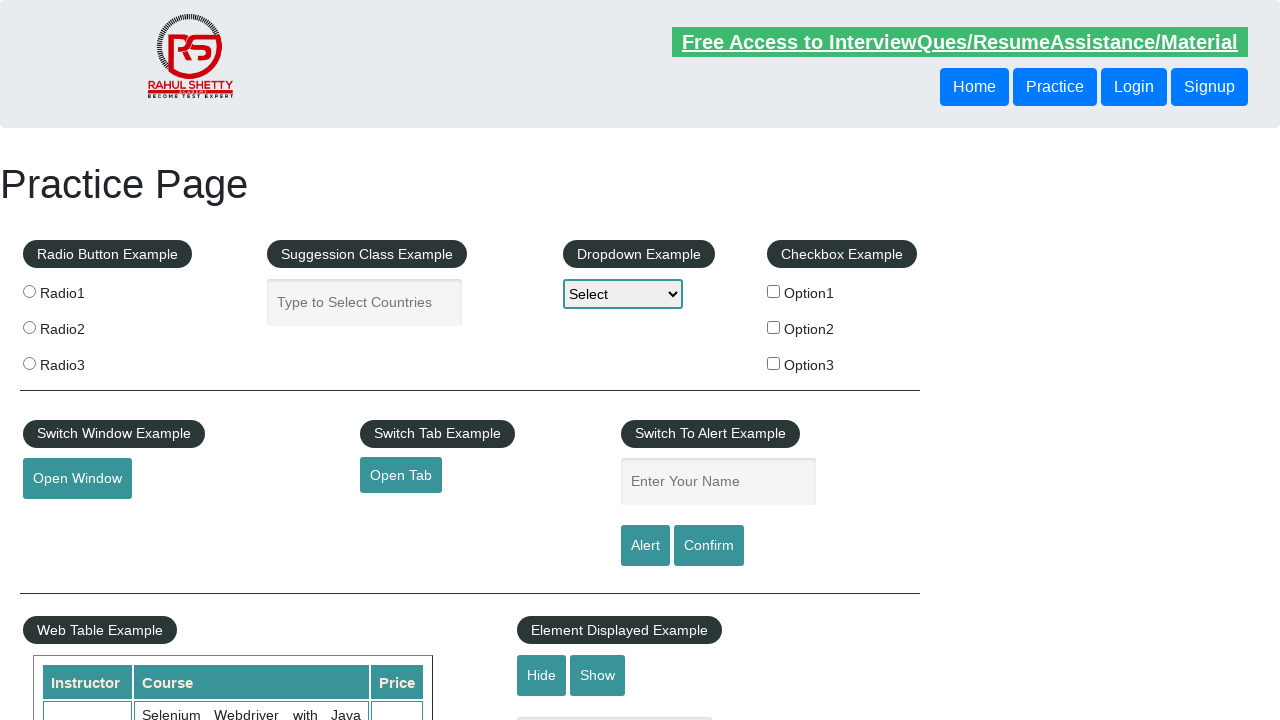

Filled name field with 'Rahul' on #name
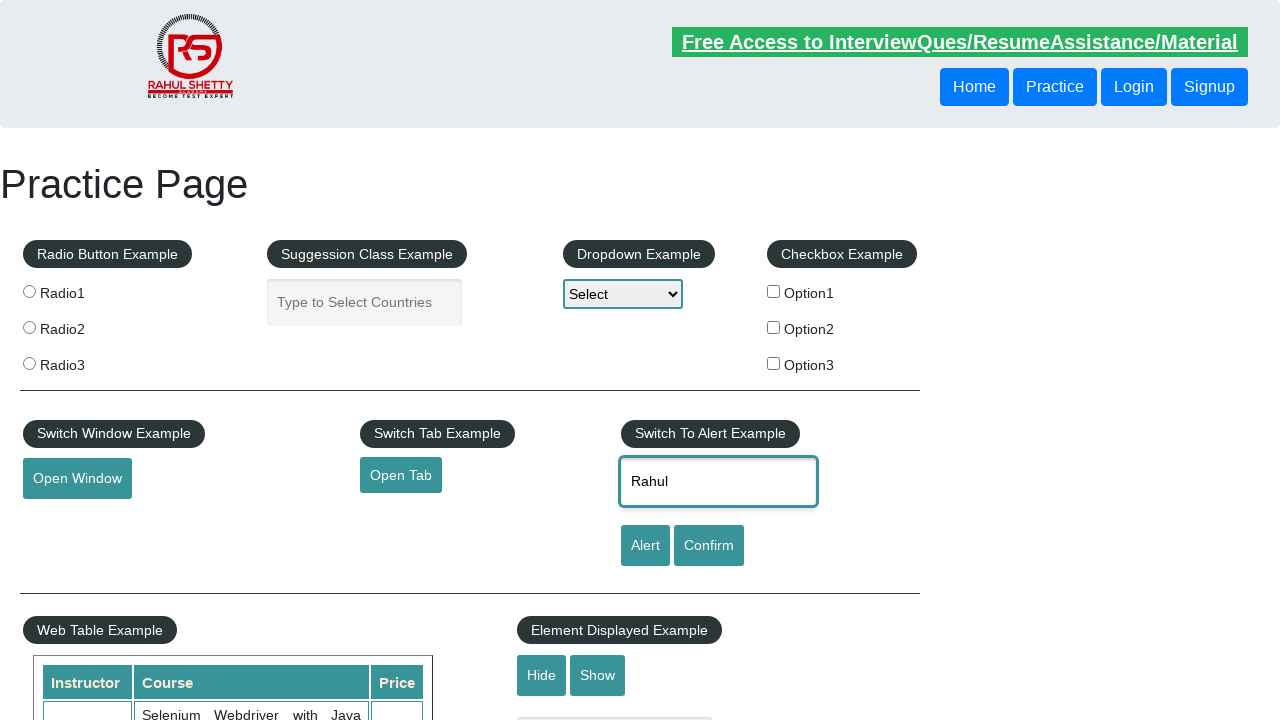

Clicked alert button to trigger simple alert at (645, 546) on #alertbtn
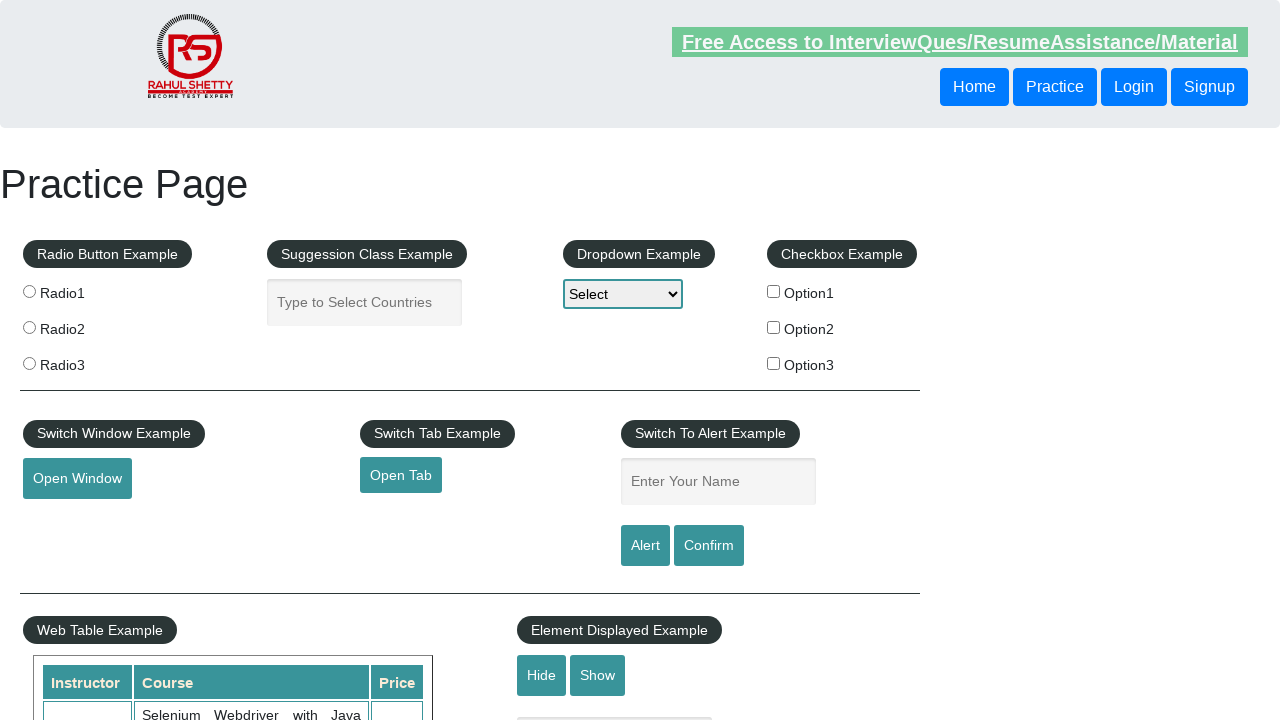

Set up dialog handler to accept simple alert
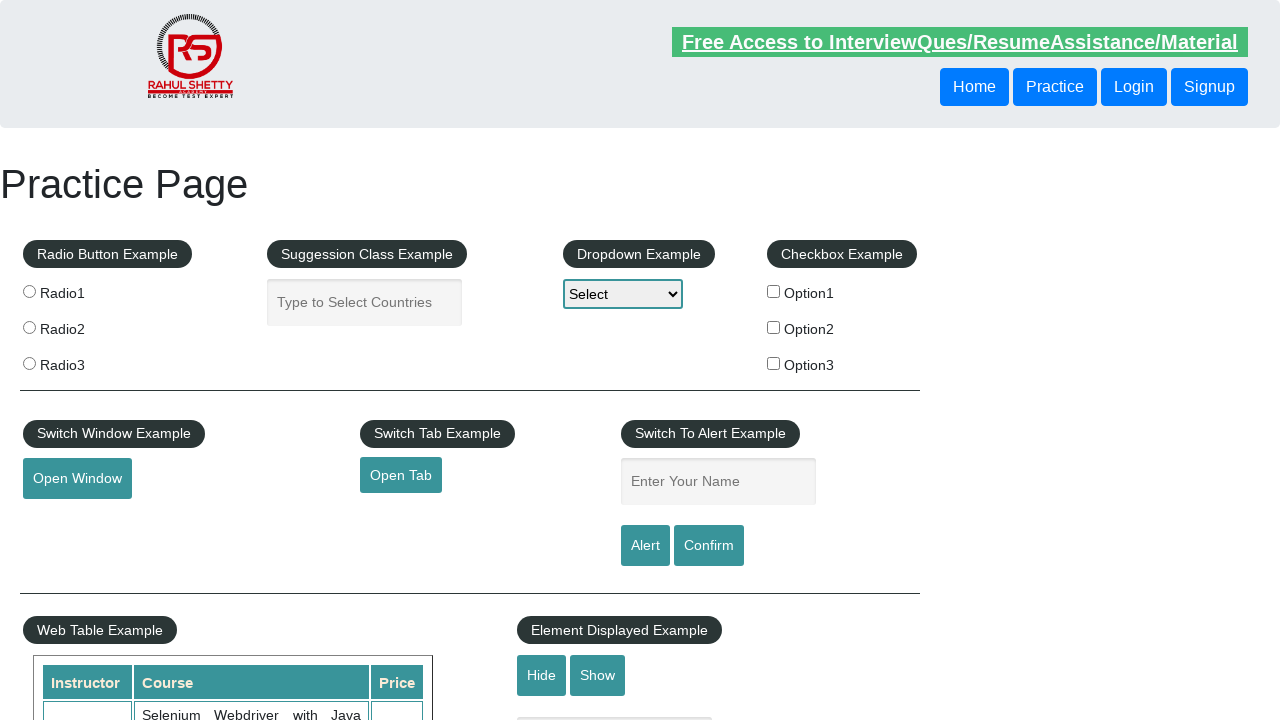

Clicked confirm button to trigger confirmation dialog at (709, 546) on #confirmbtn
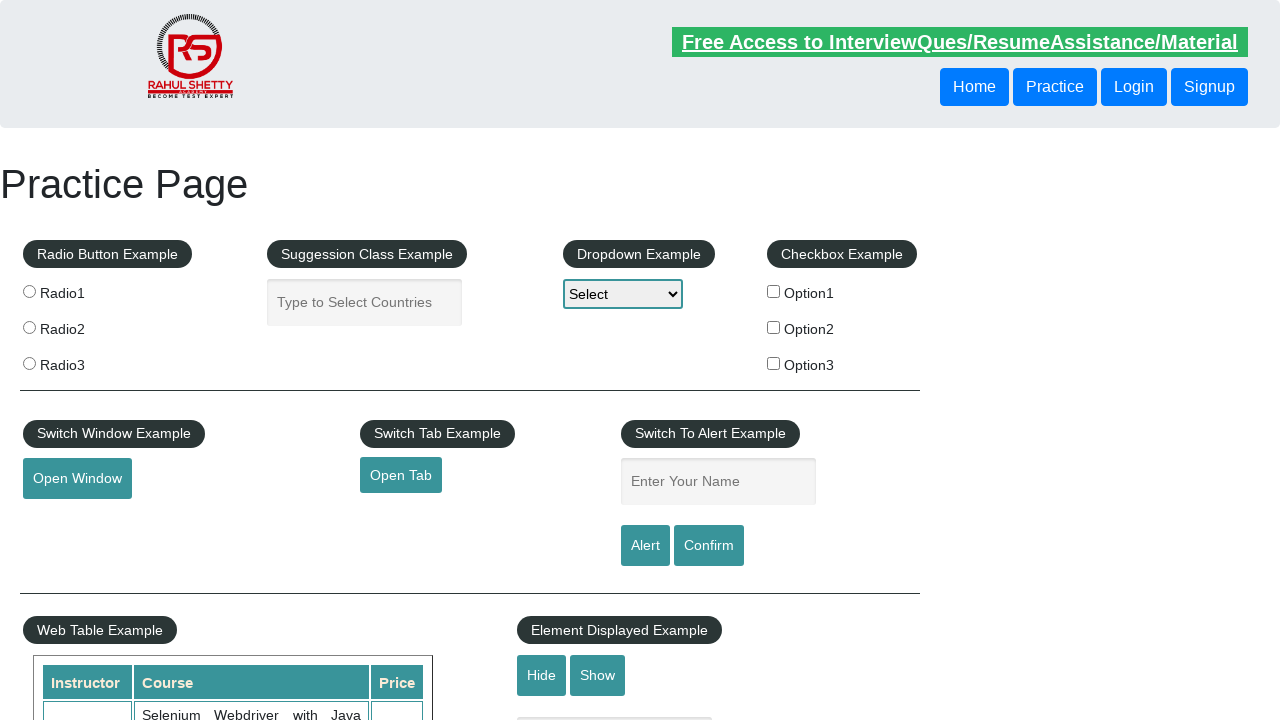

Set up dialog handler to dismiss confirmation dialog
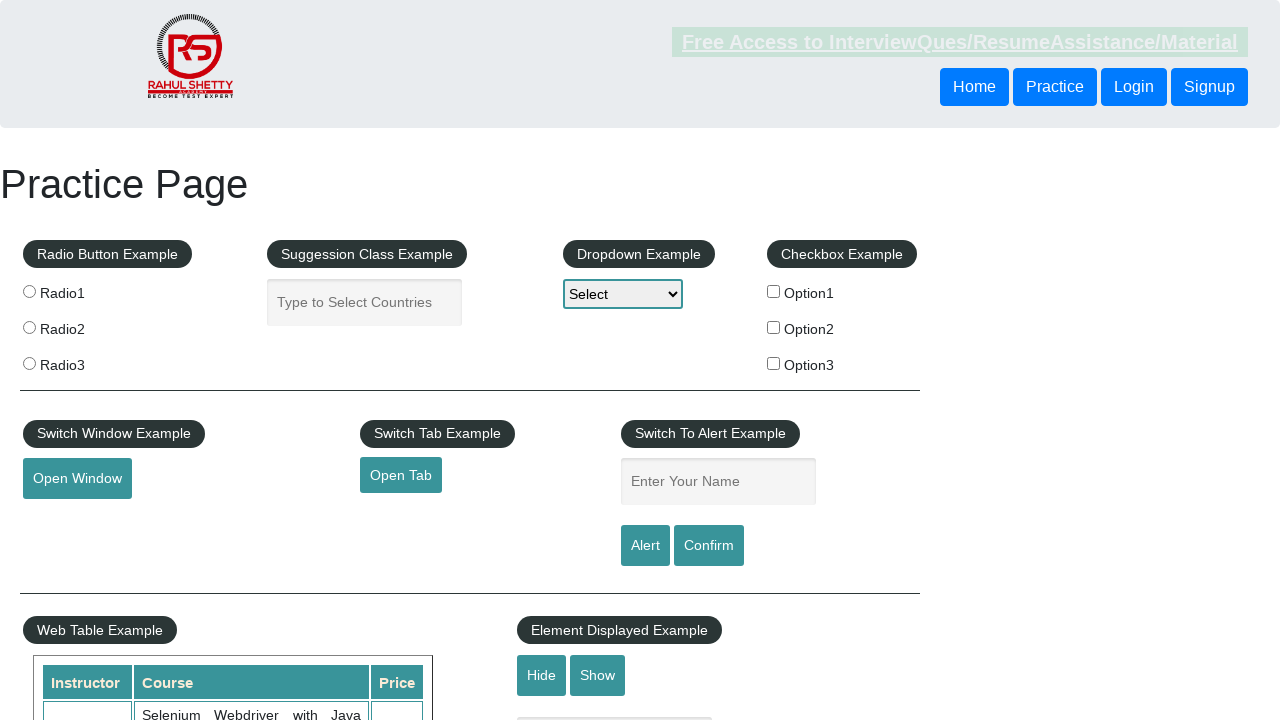

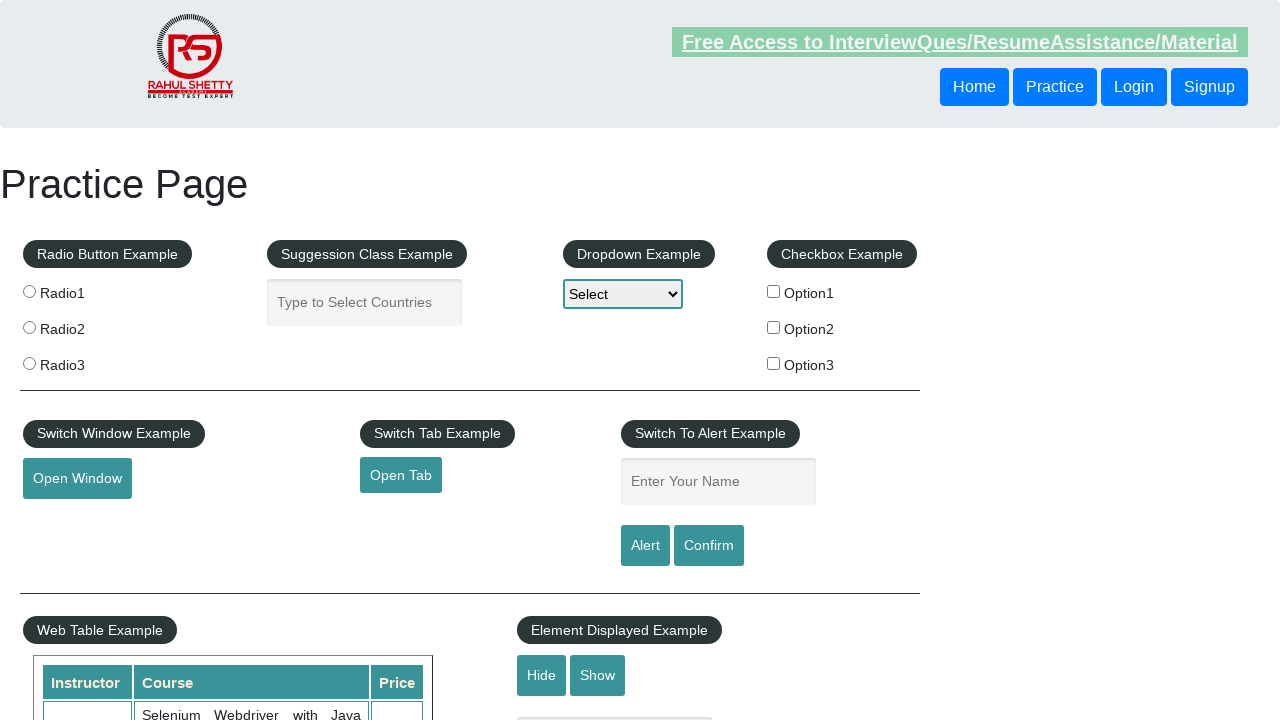